Navigates to GitHub's homepage and verifies the page loads successfully by checking the page title

Starting URL: https://github.com

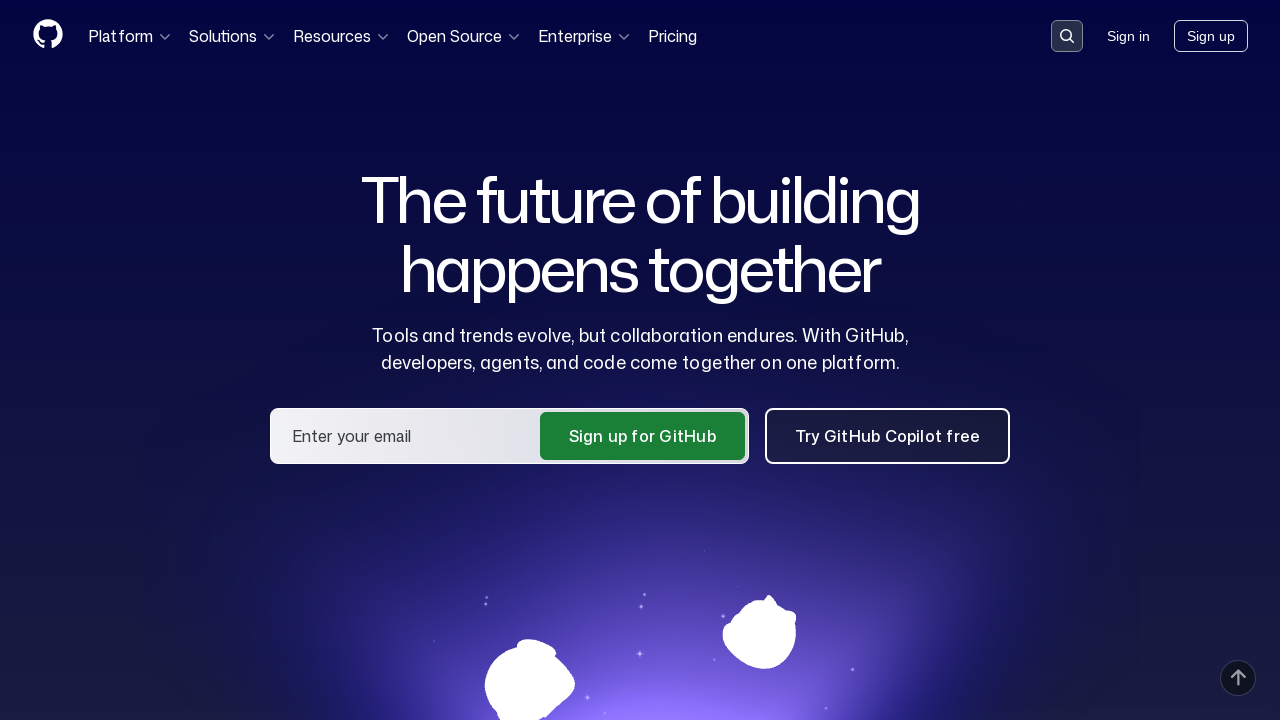

Navigated to GitHub homepage at https://github.com
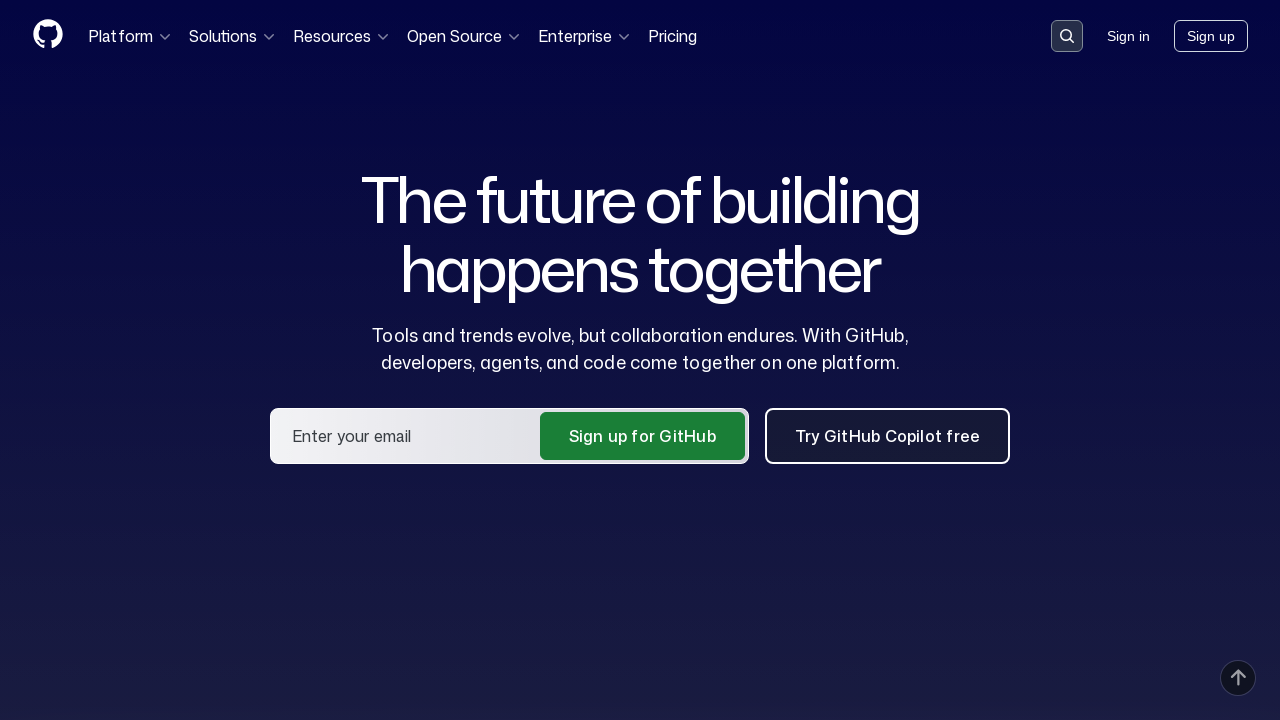

Page loaded and DOM content initialized
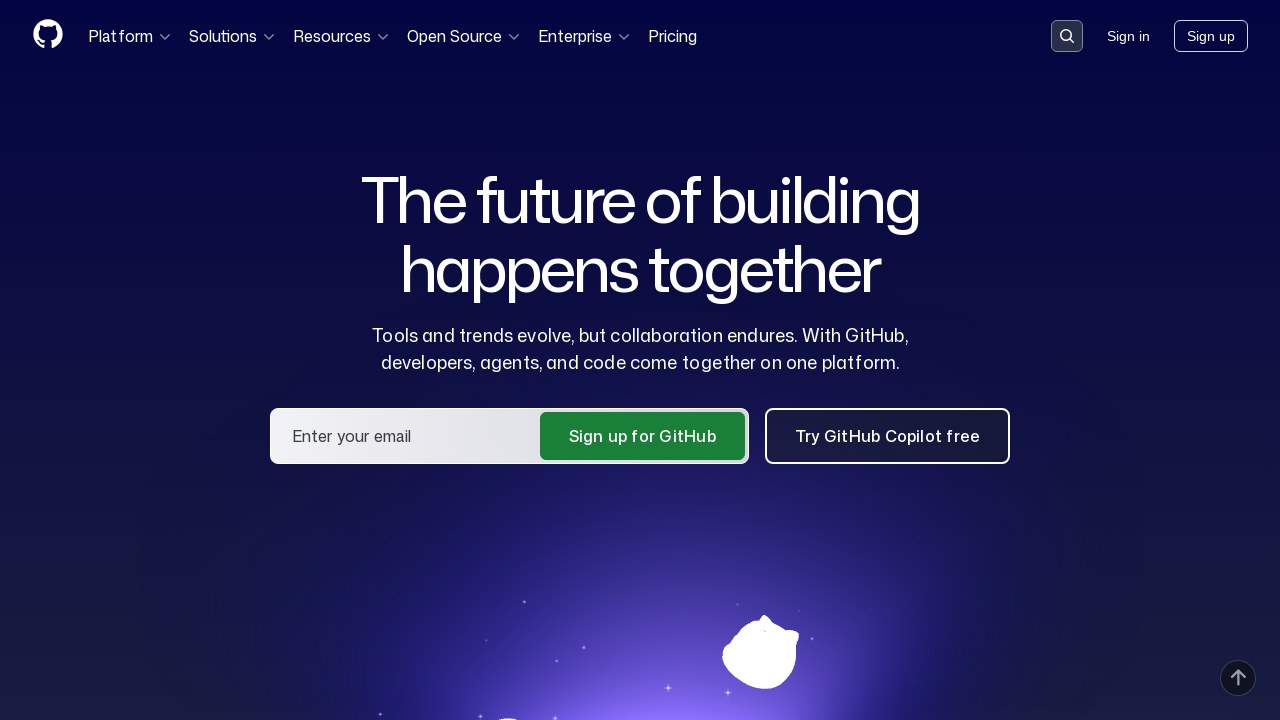

Verified page title contains 'GitHub'
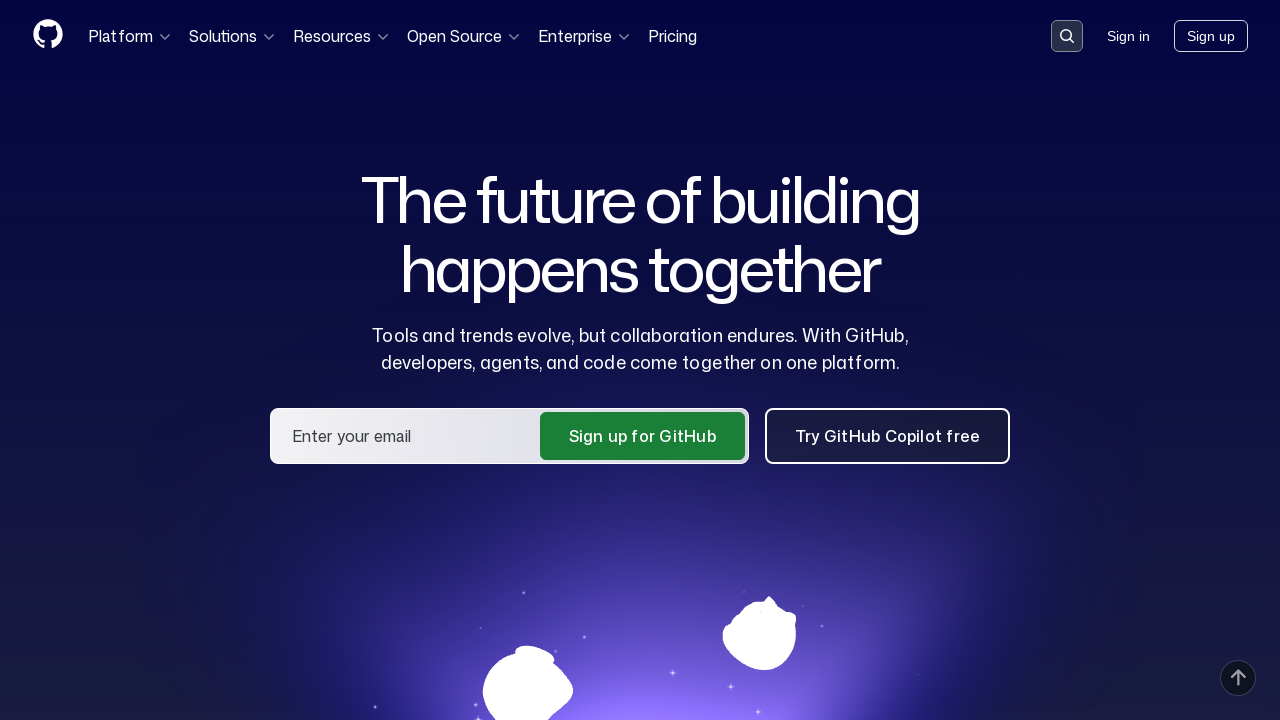

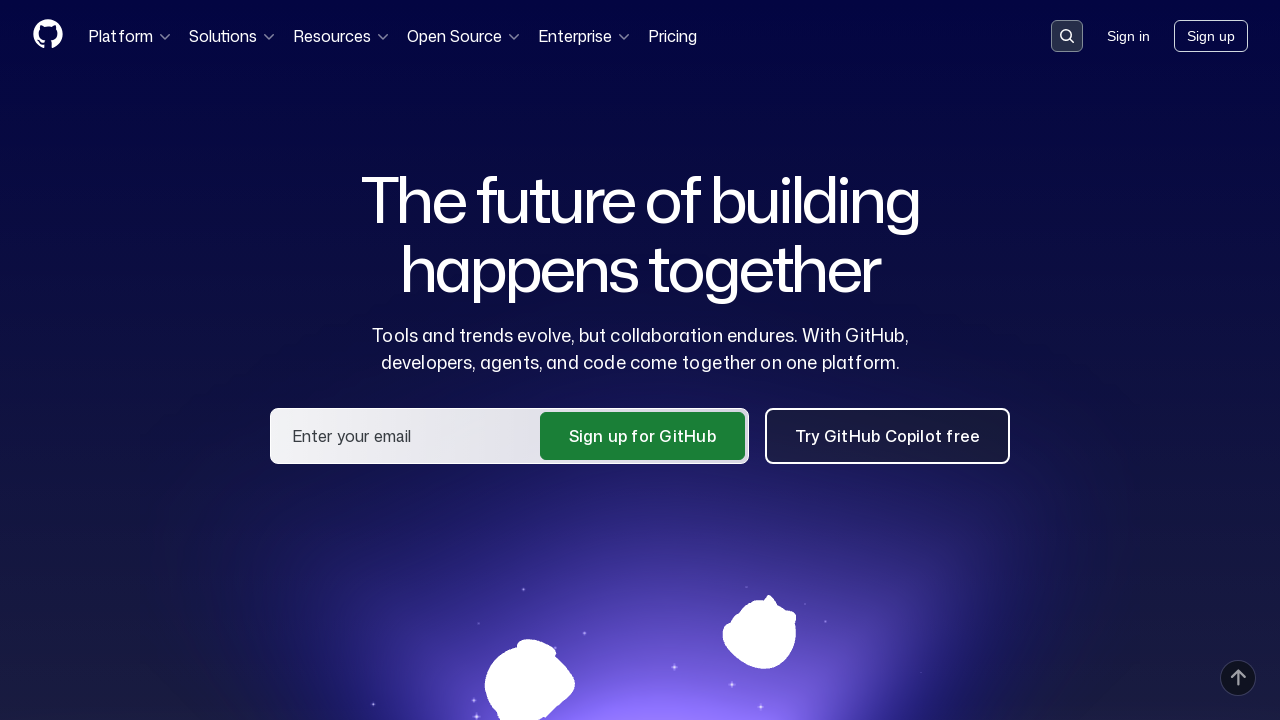